Tests navigation functionality by clicking a navigation button and verifying the page title on the destination page

Starting URL: https://bonigarcia.dev/selenium-webdriver-java/

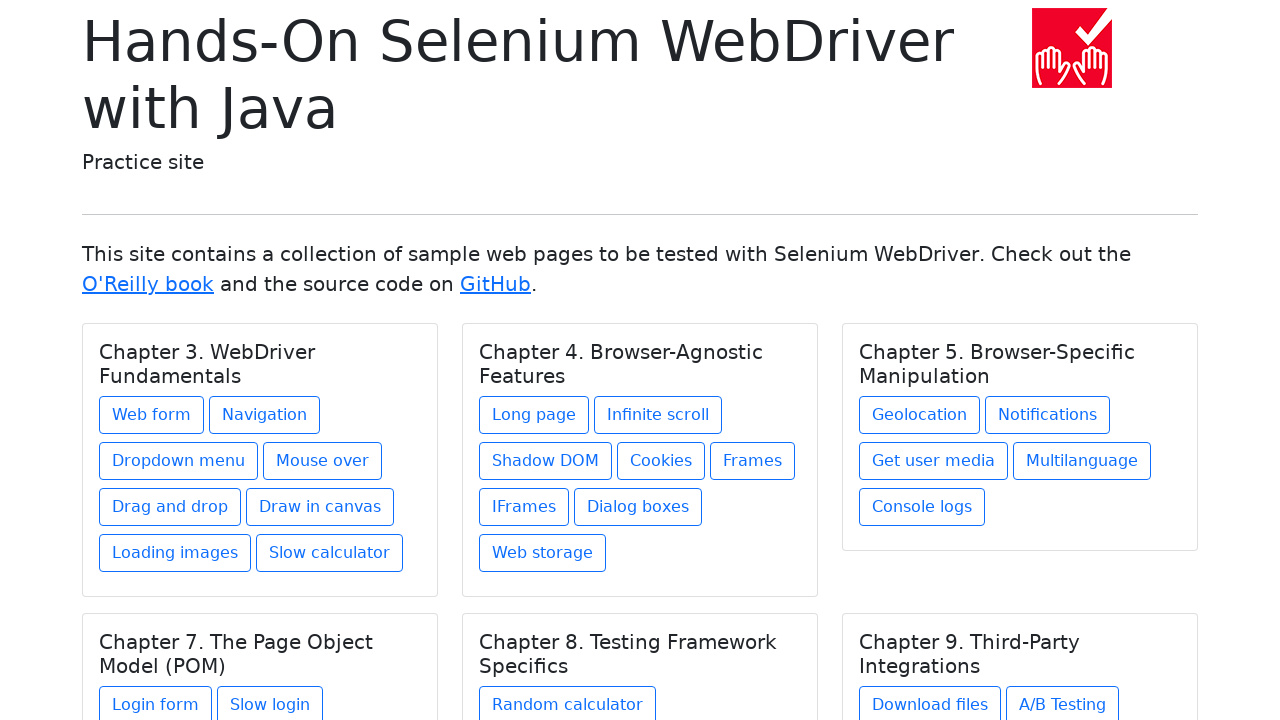

Clicked navigation button to navigate to destination page at (264, 415) on .btn[href='navigation1.html']
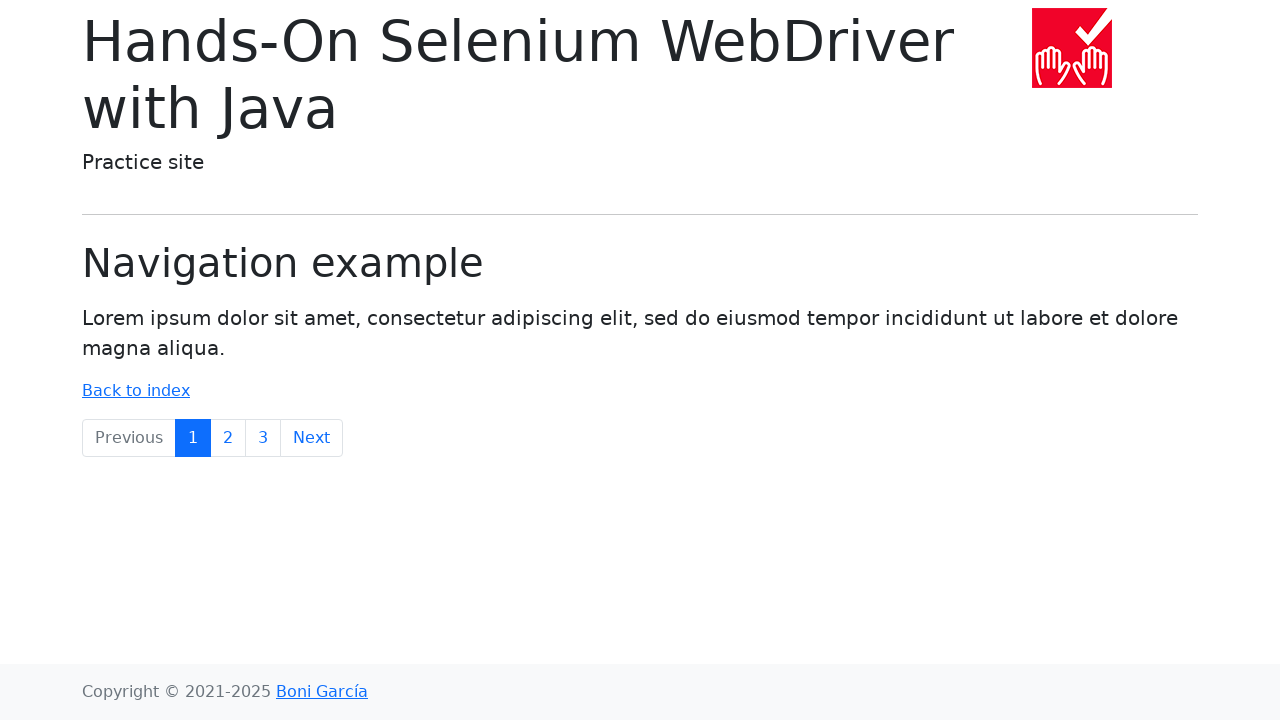

Page title element loaded on destination page
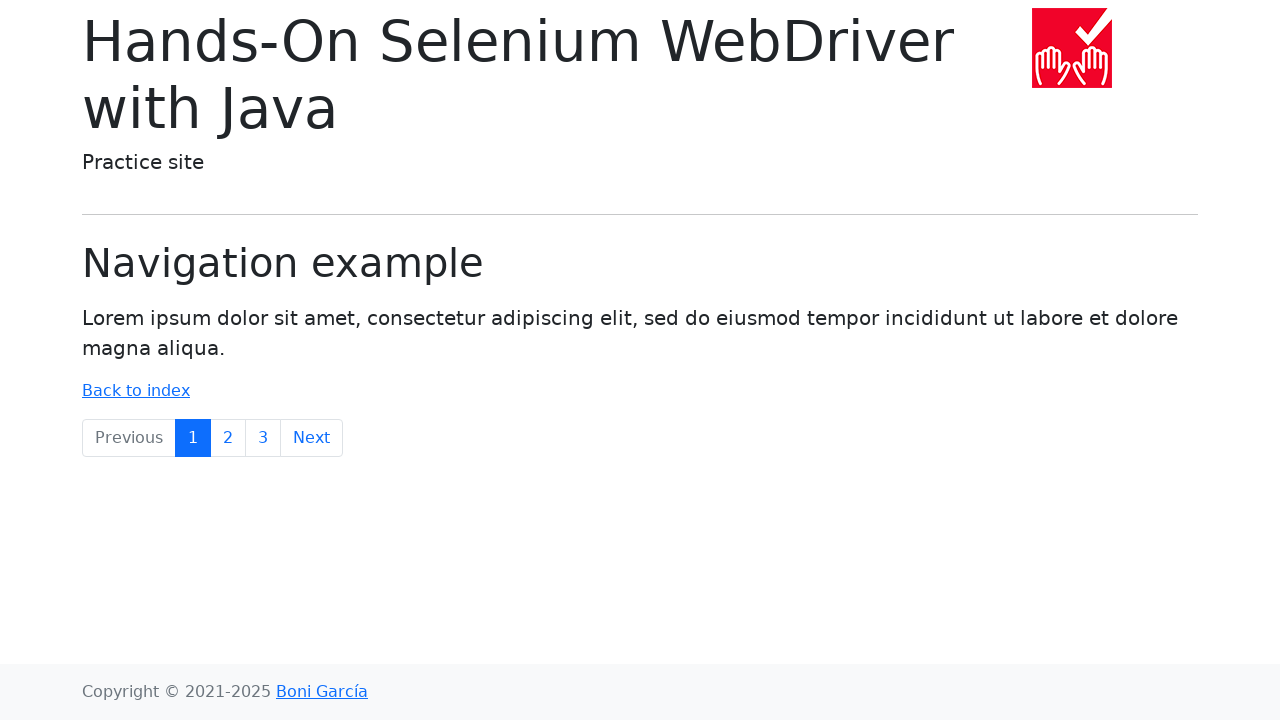

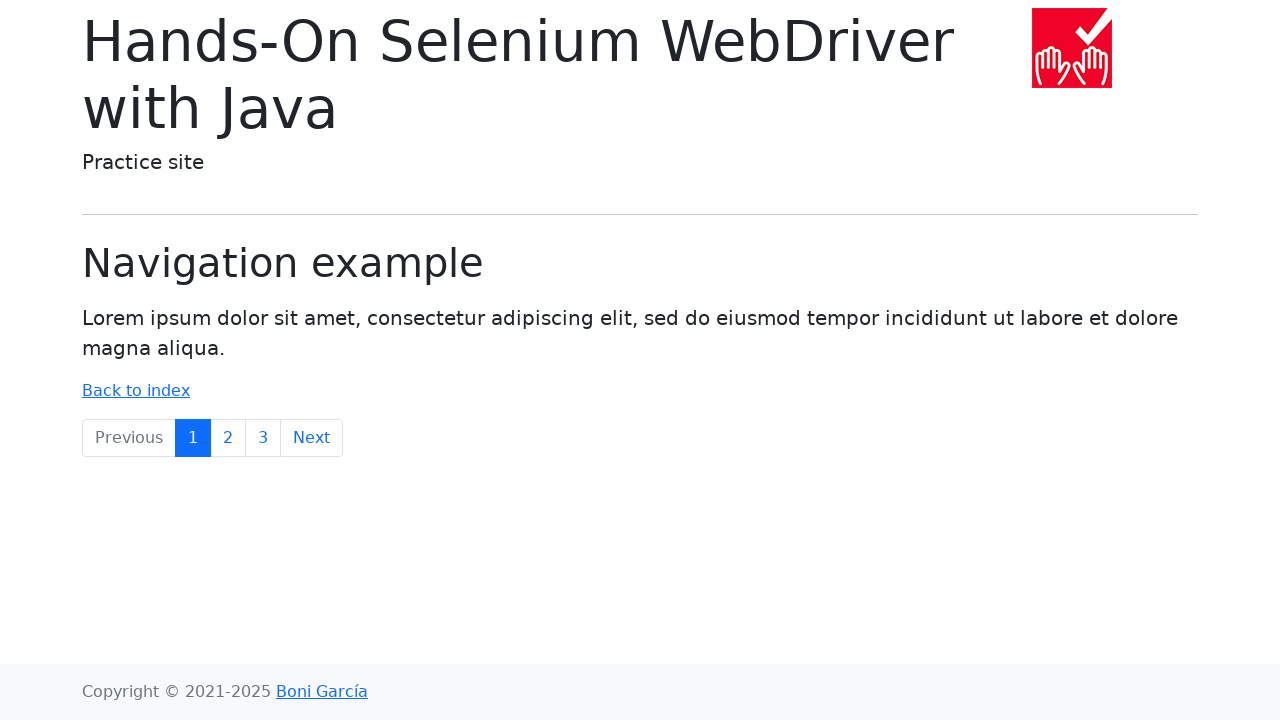